Tests simple JavaScript alert by clicking a button to trigger the alert, verifying its text, and accepting it

Starting URL: https://v1.training-support.net/selenium/javascript-alerts

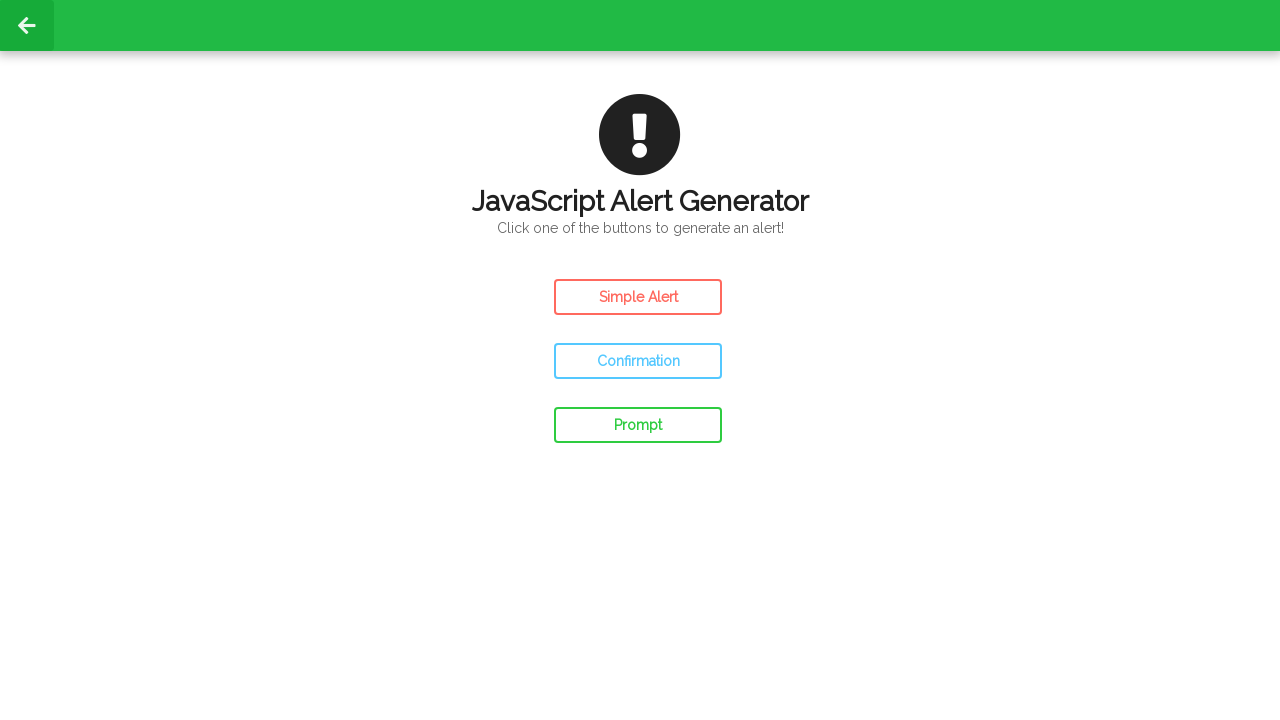

Navigated to JavaScript alerts training page
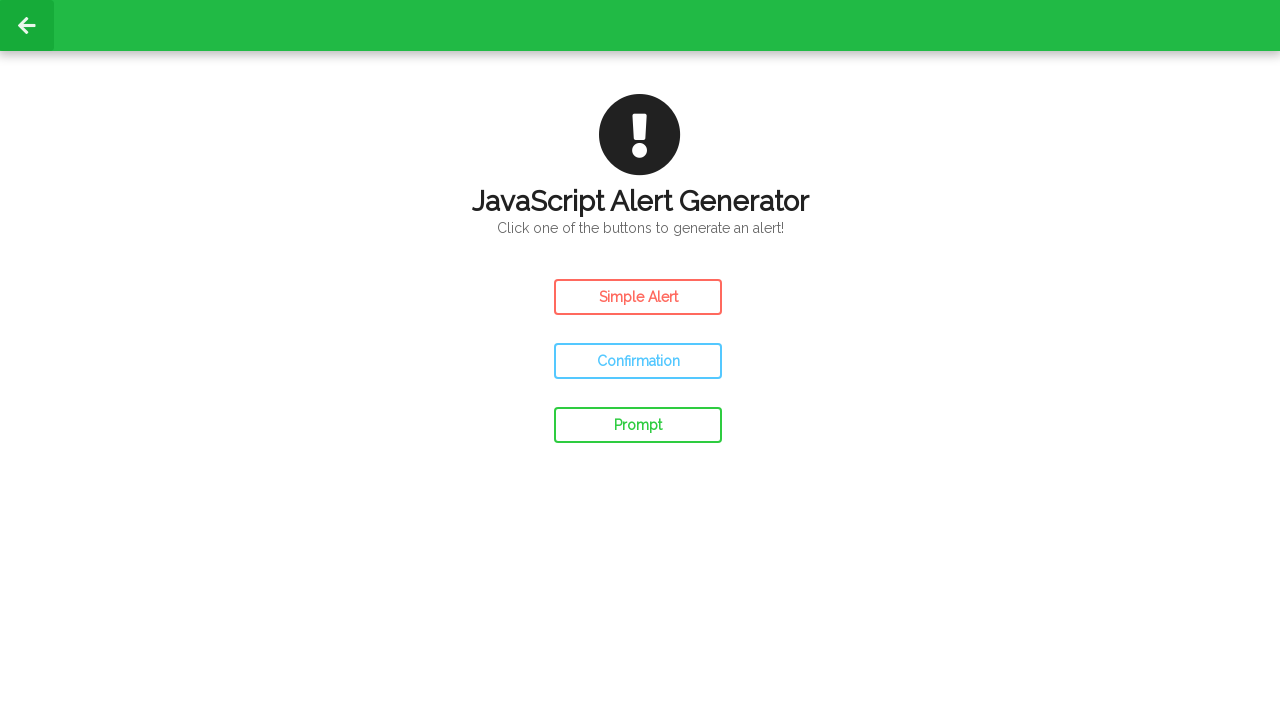

Clicked button to trigger simple alert at (638, 297) on #simple
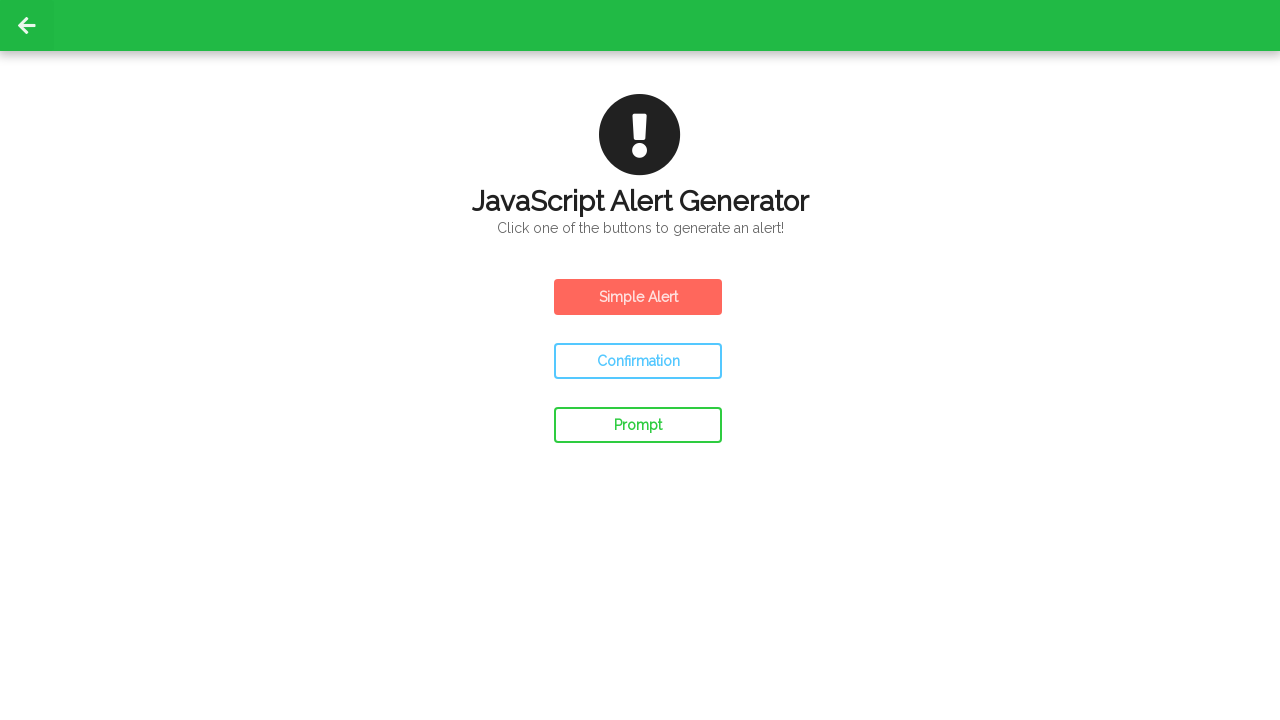

Set up dialog handler to accept alert
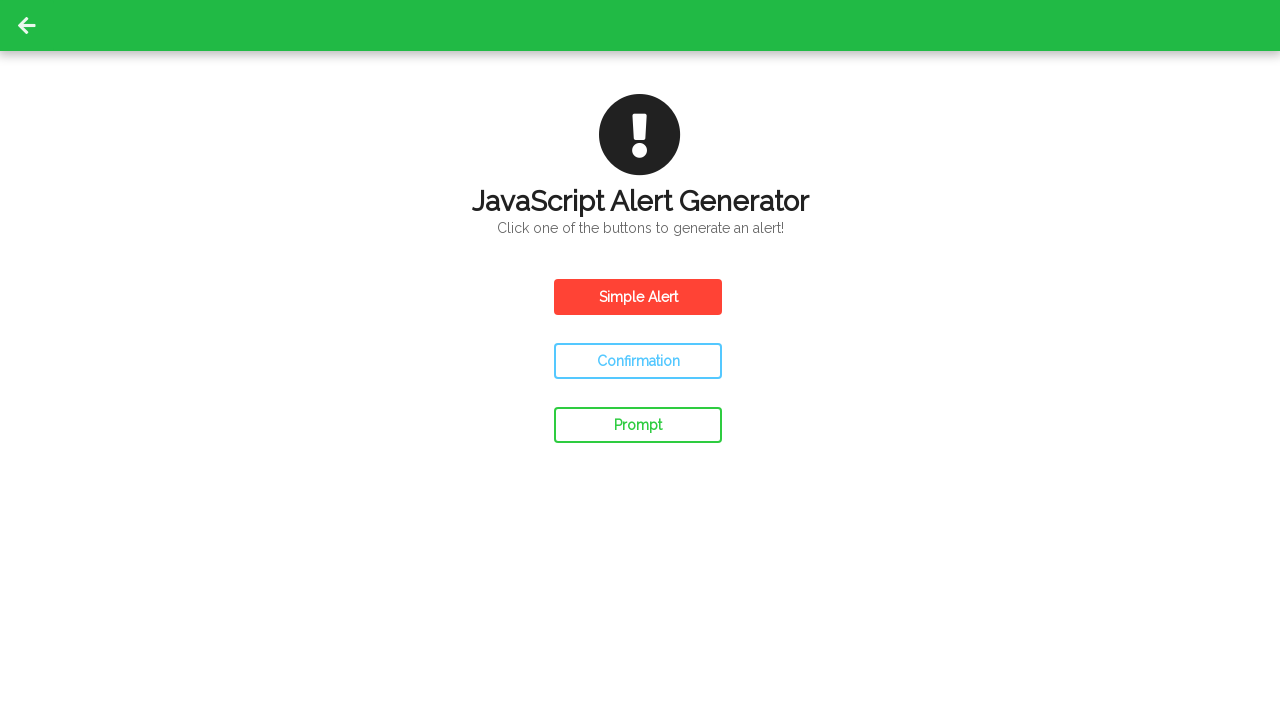

Waited for alert handling to complete
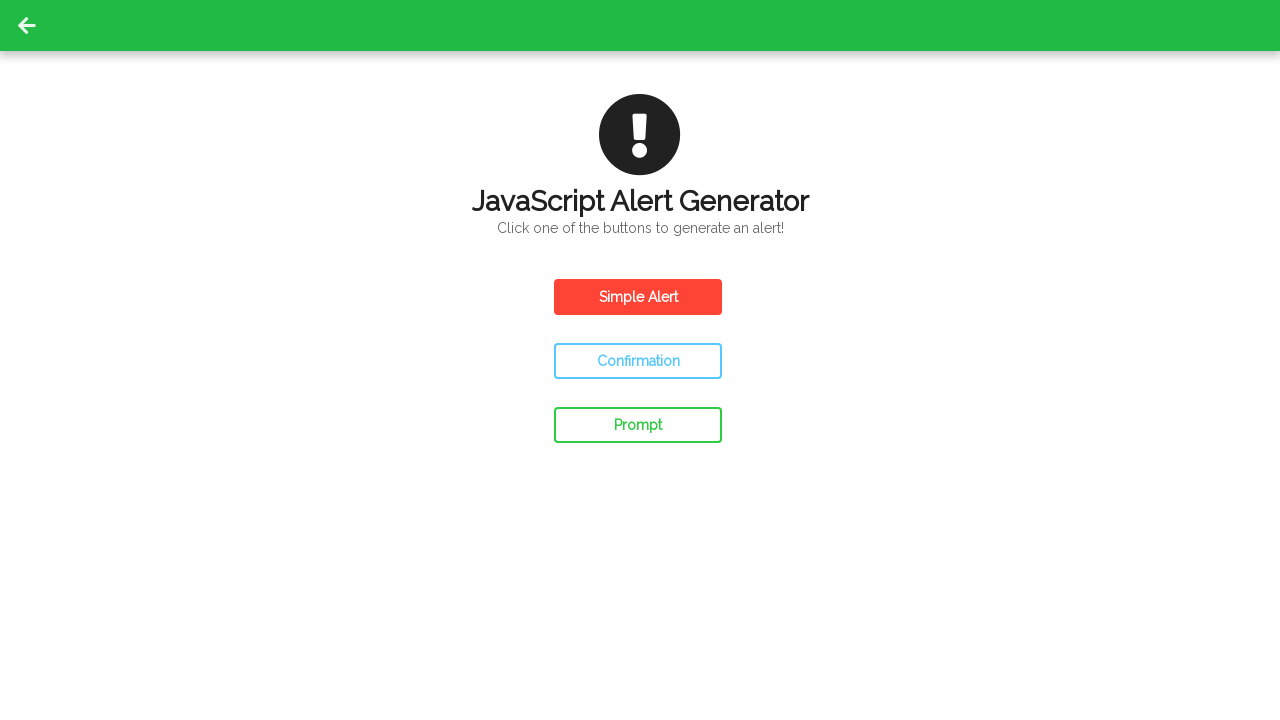

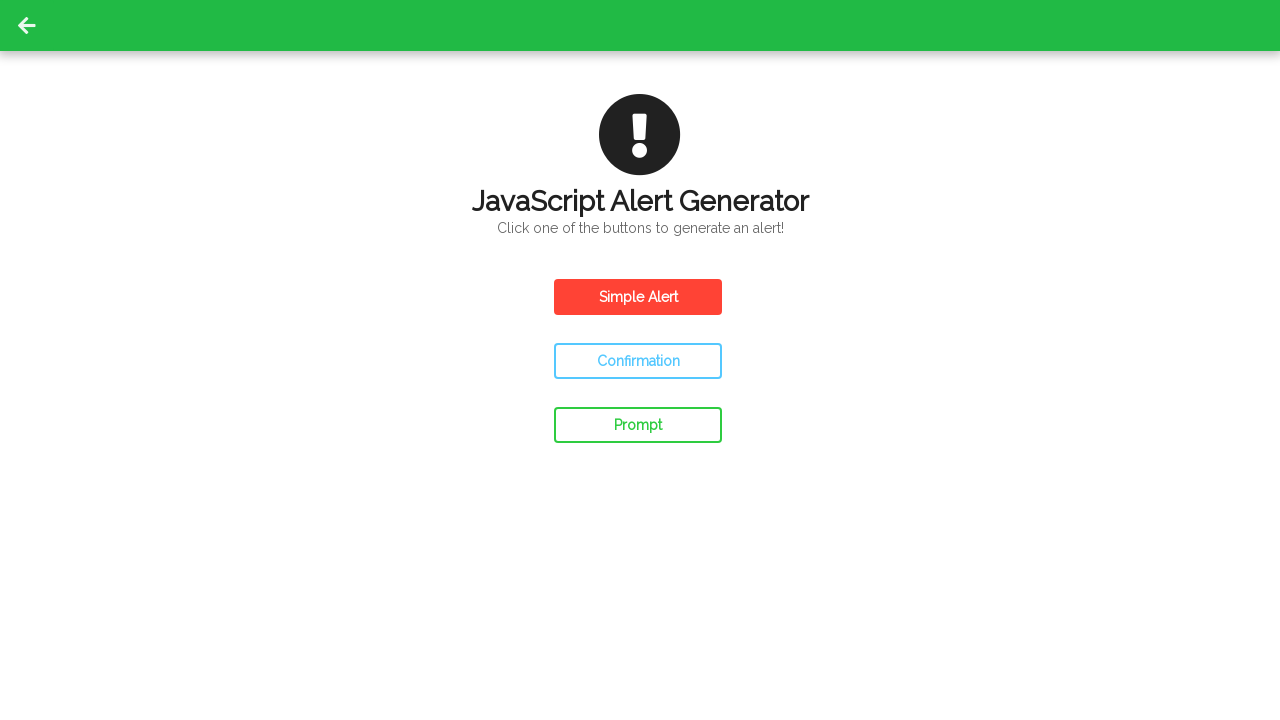